Tests that validation errors are displayed when submitting the contact form without filling any fields.

Starting URL: https://parabank.parasoft.com/parabank/contact.htm

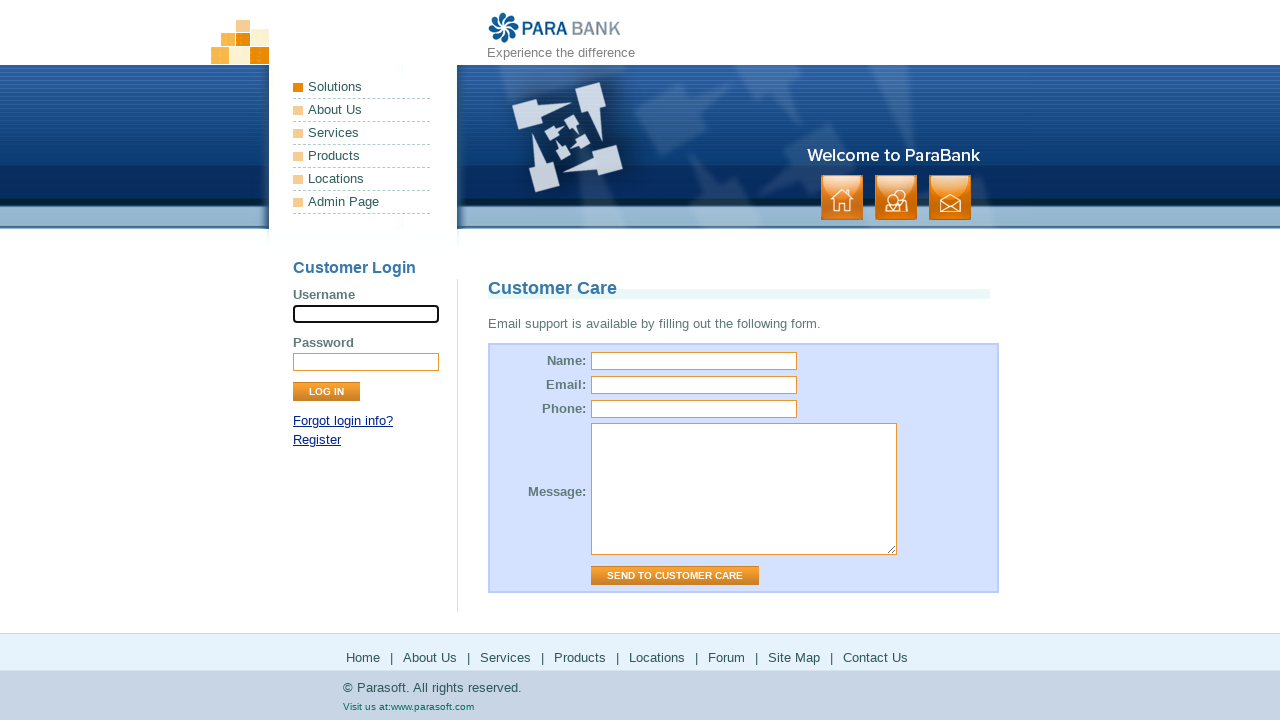

Waited for page to fully load (networkidle)
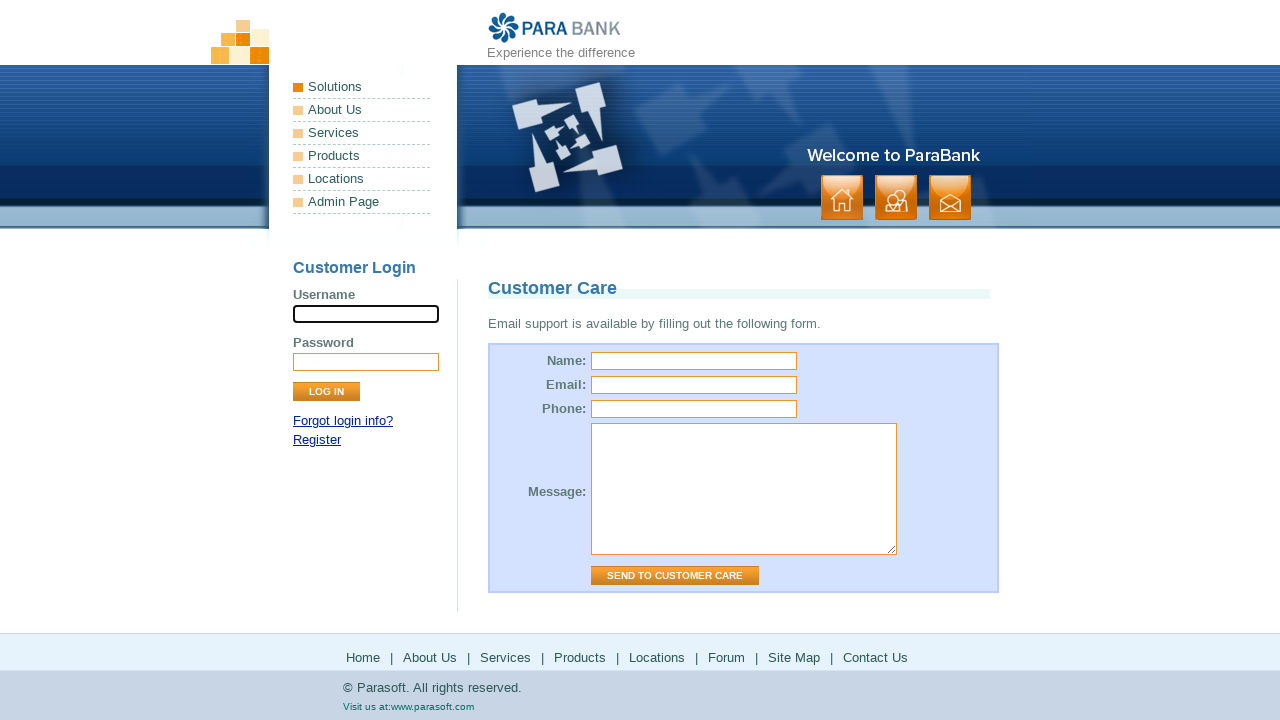

Clicked submit button without filling any fields at (675, 576) on input[value="Send to Customer Care"]
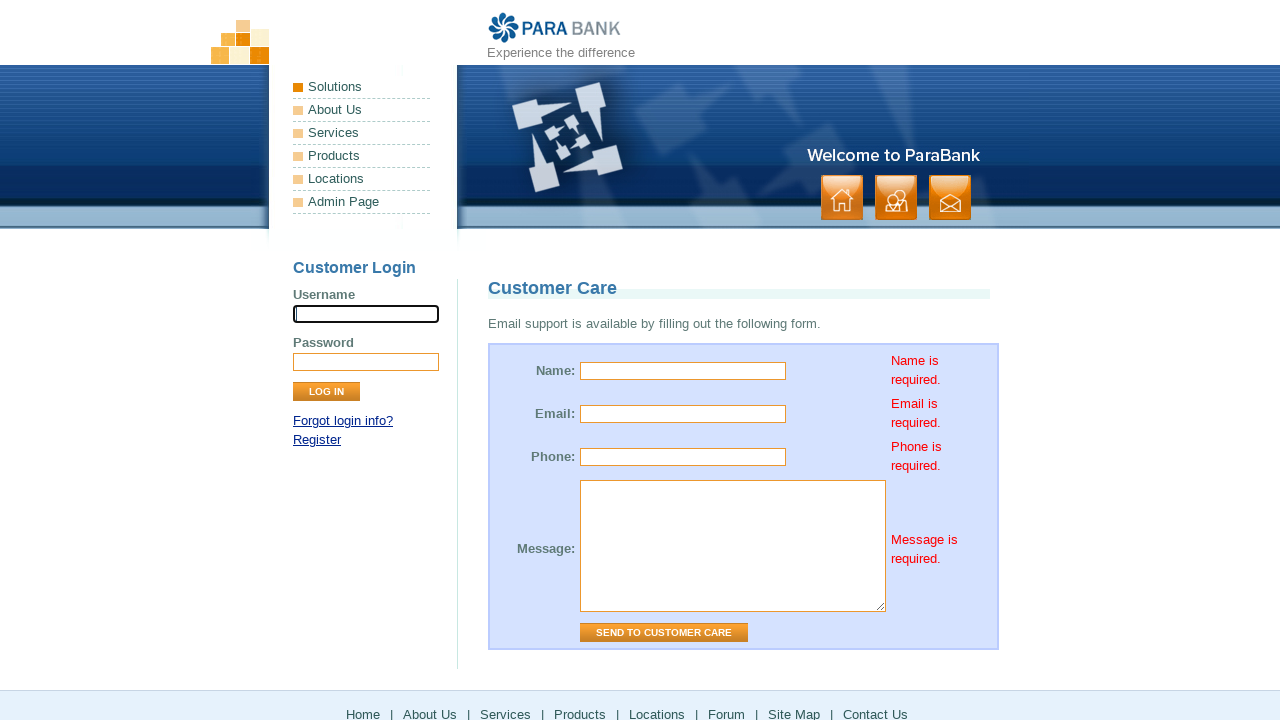

Waited for validation errors to appear
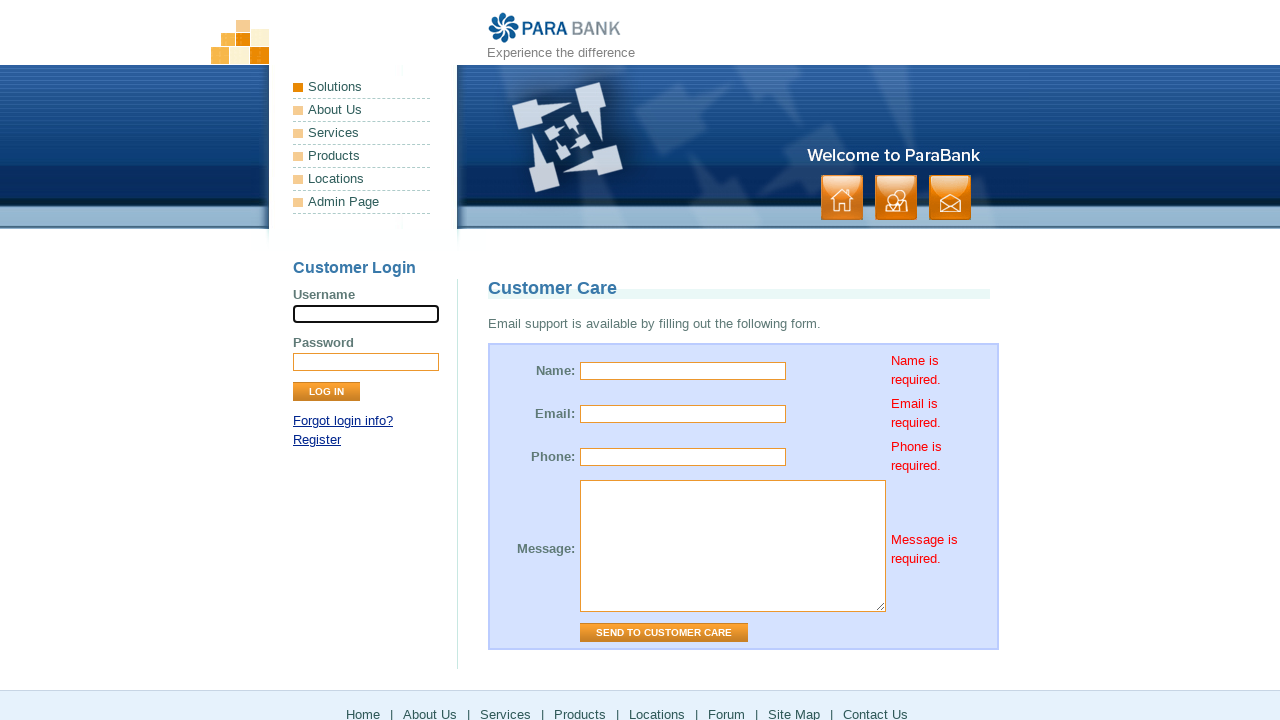

Verified 'Name is required.' validation error is displayed
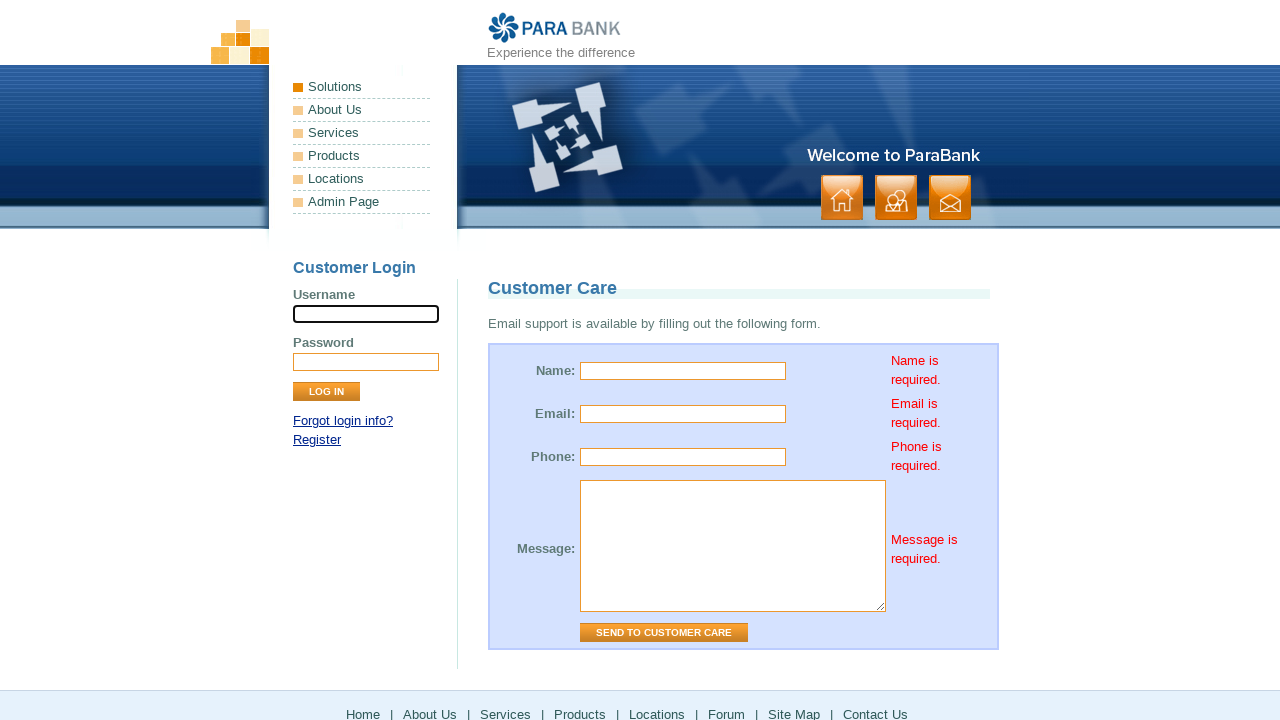

Verified 'Email is required.' validation error is displayed
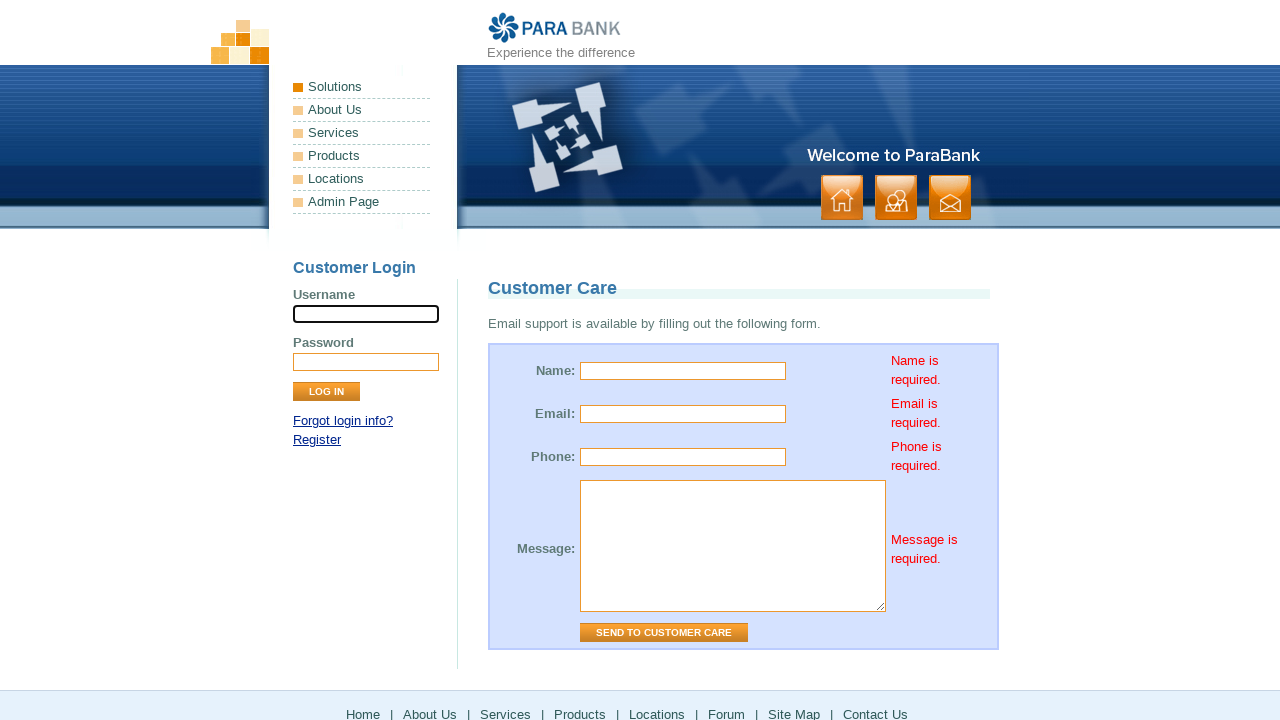

Verified 'Phone is required.' validation error is displayed
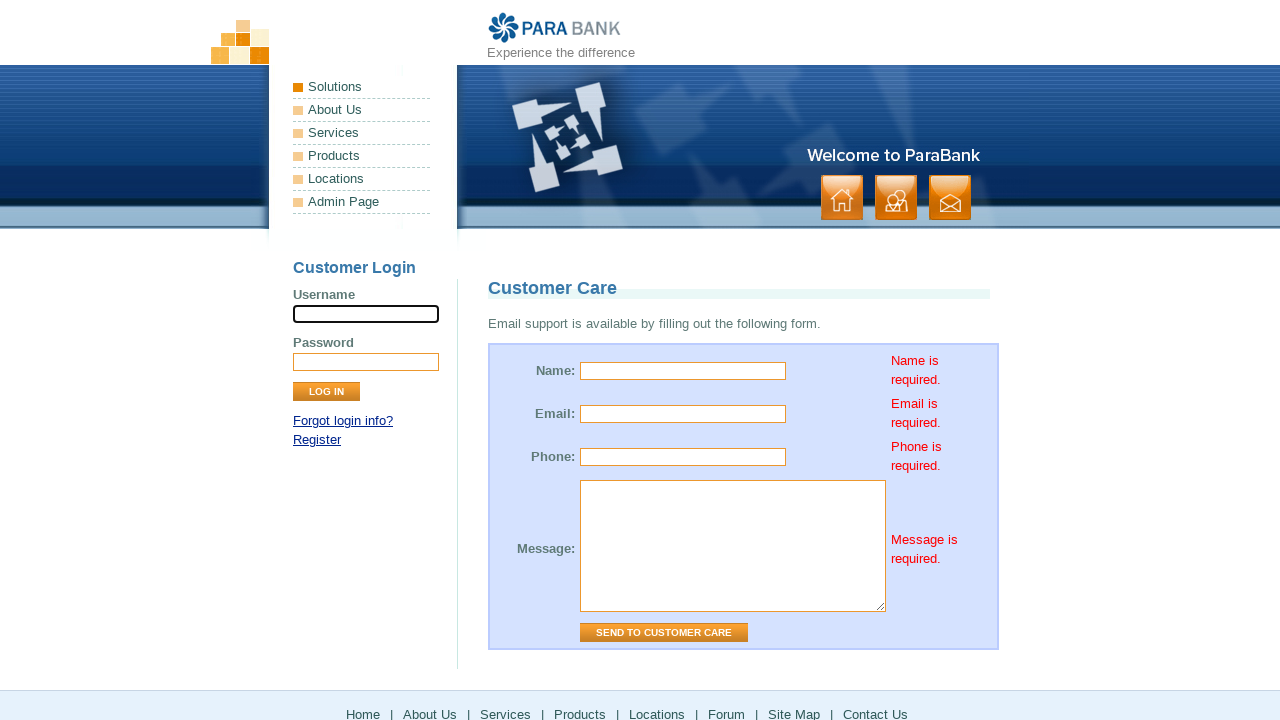

Verified 'Message is required.' validation error is displayed
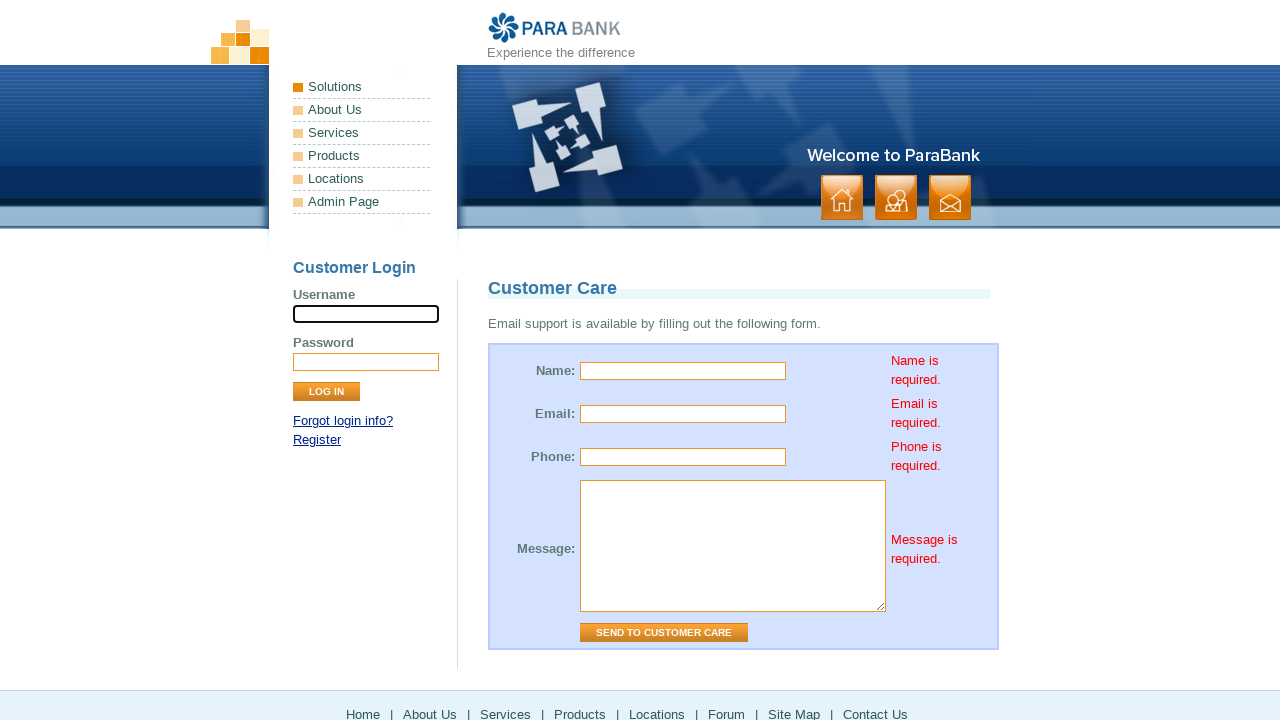

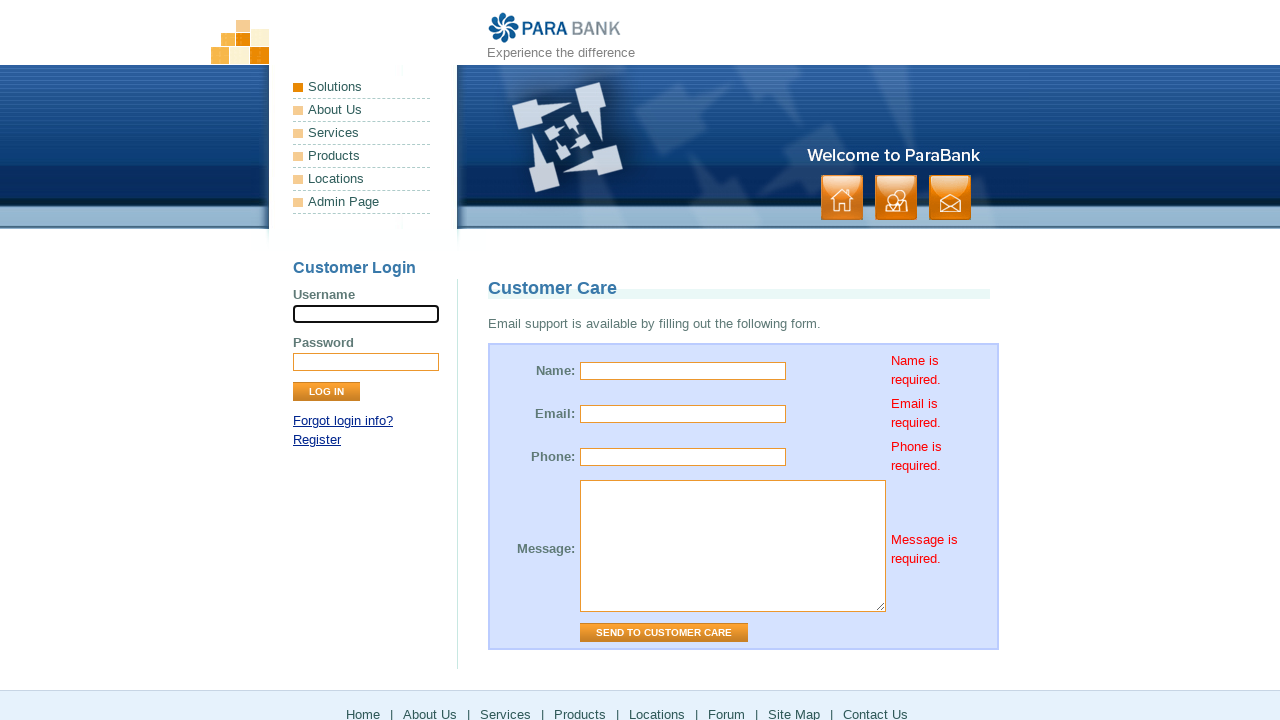